Verifies product quantity in cart by viewing a product, setting quantity to 4, adding to cart, and confirming the quantity displays correctly in the cart page

Starting URL: https://www.automationexercise.com/

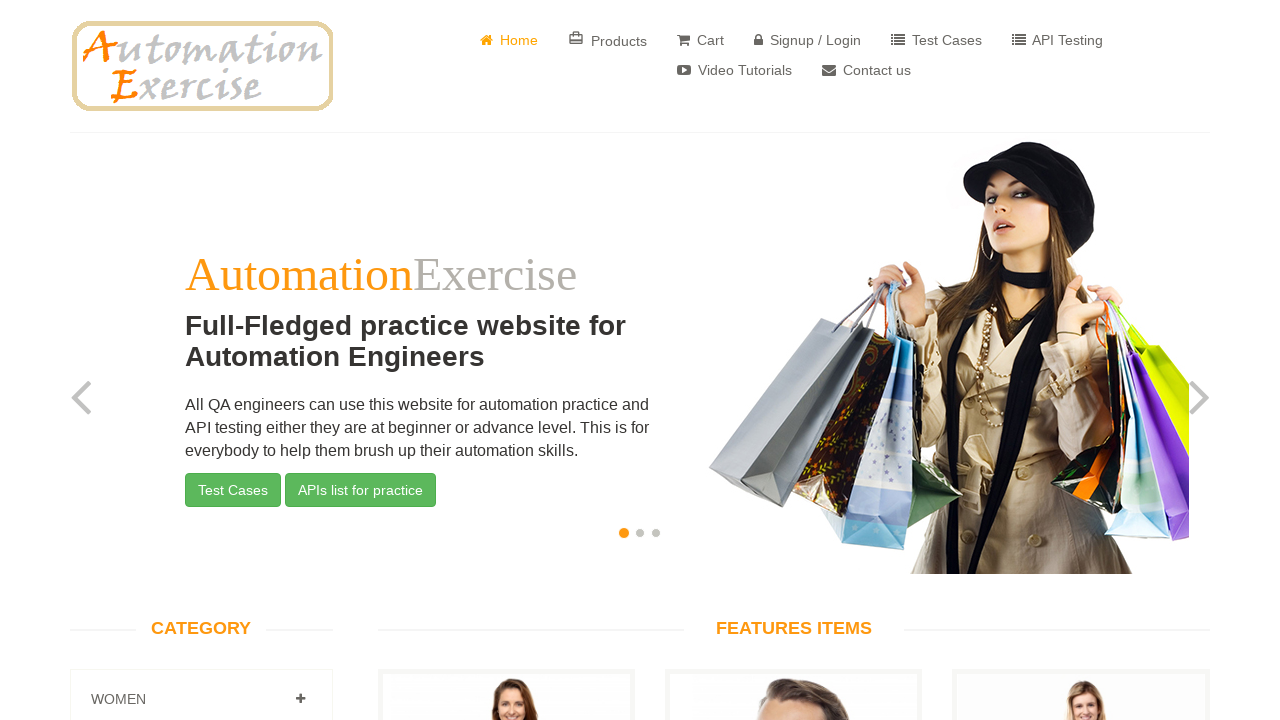

Clicked 'View Product' for first product on home page at (506, 361) on body > section:nth-child(3) > div.container > div > div.col-sm-9.padding-right >
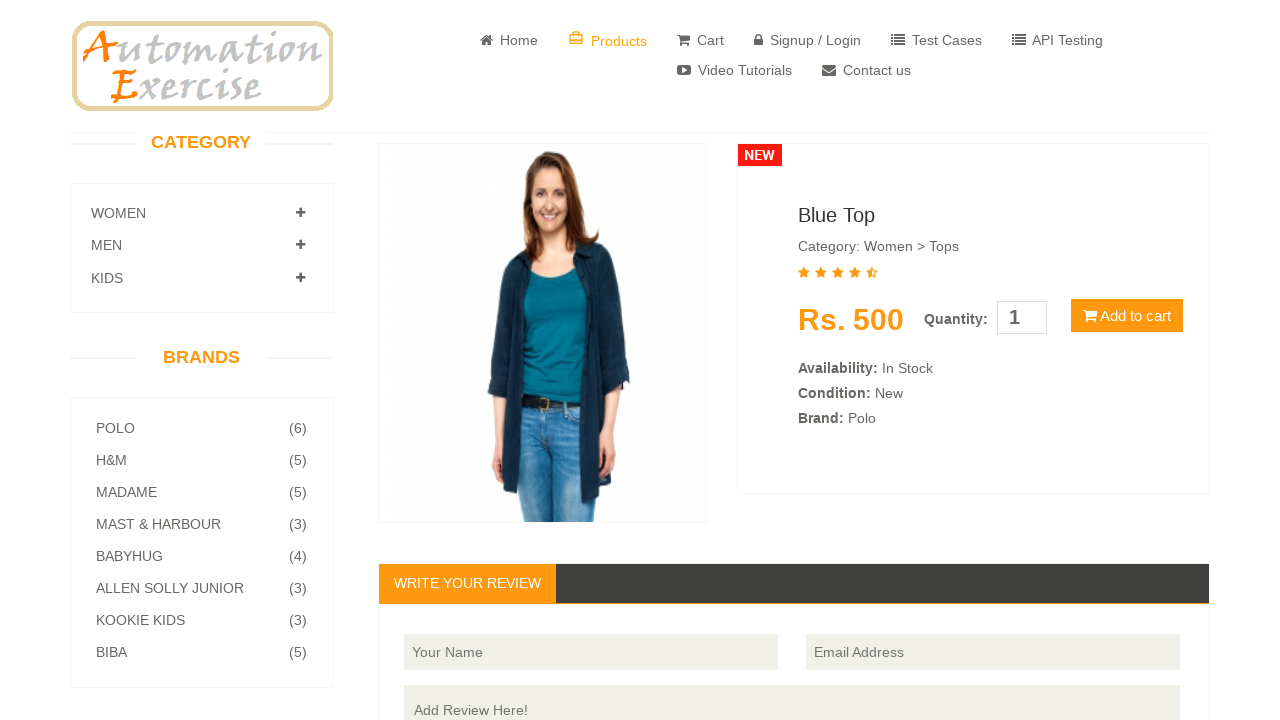

Product detail page loaded
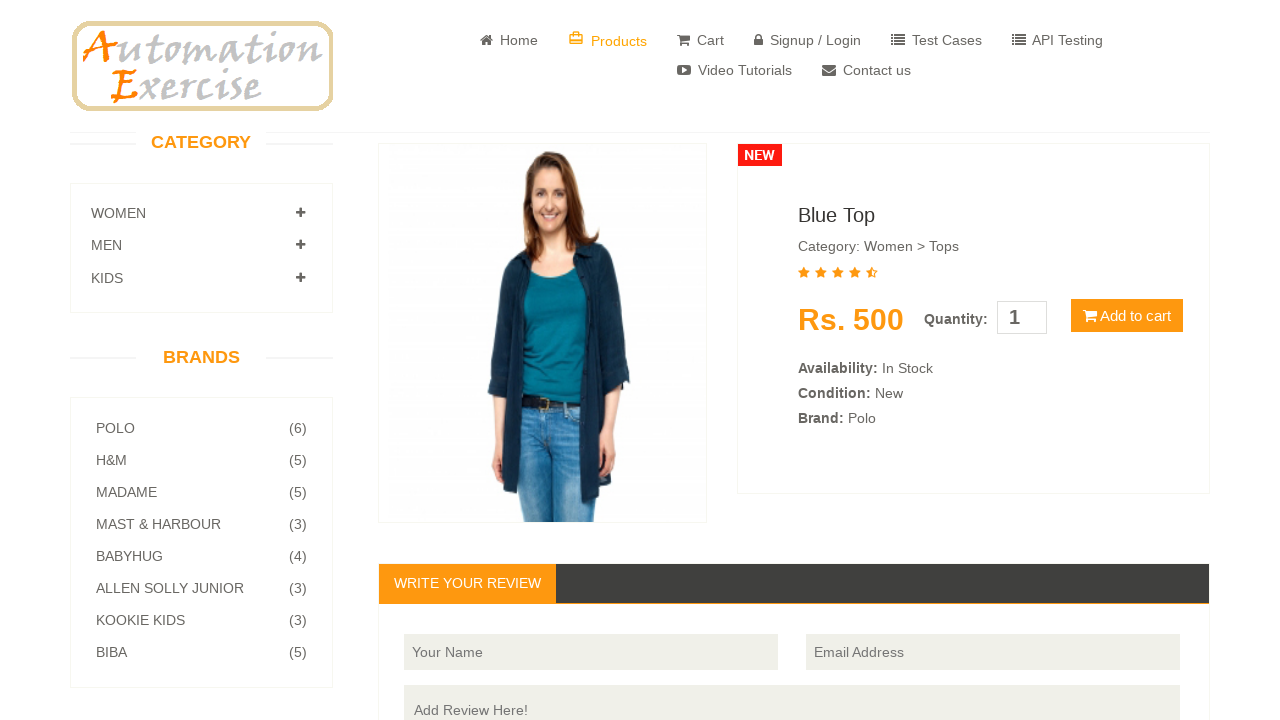

Cleared quantity field on #quantity
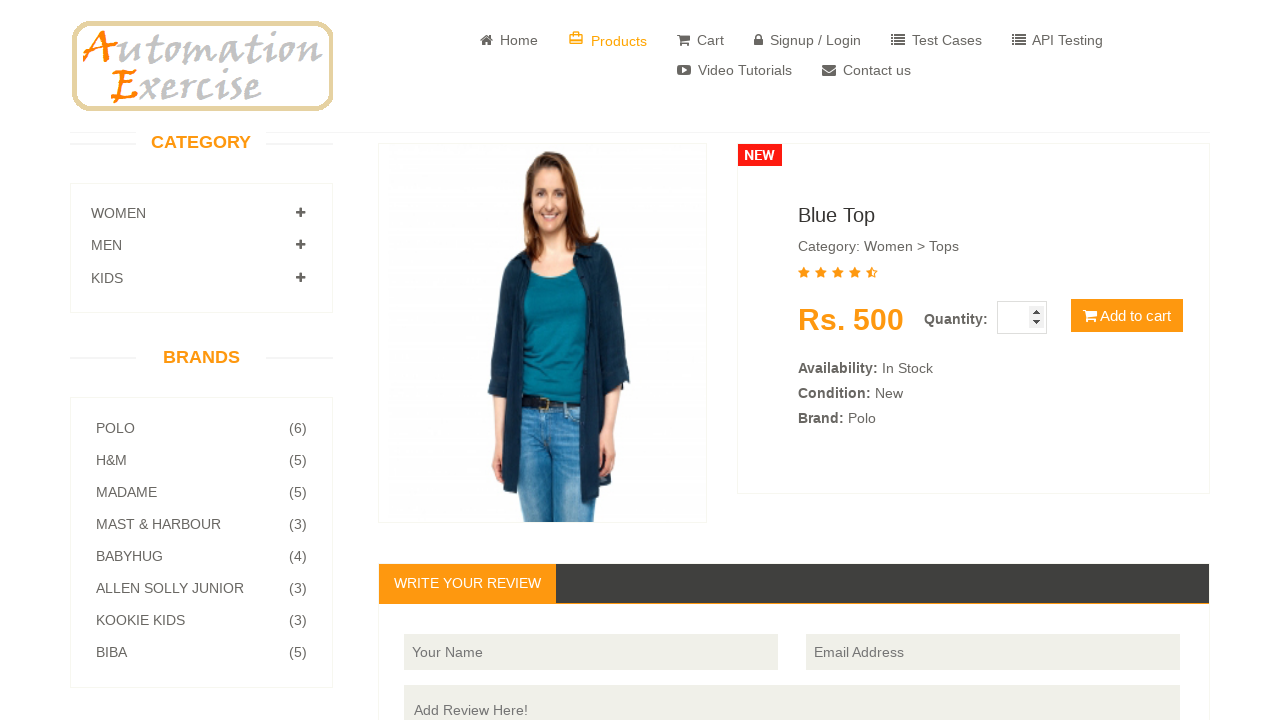

Set product quantity to 4 on #quantity
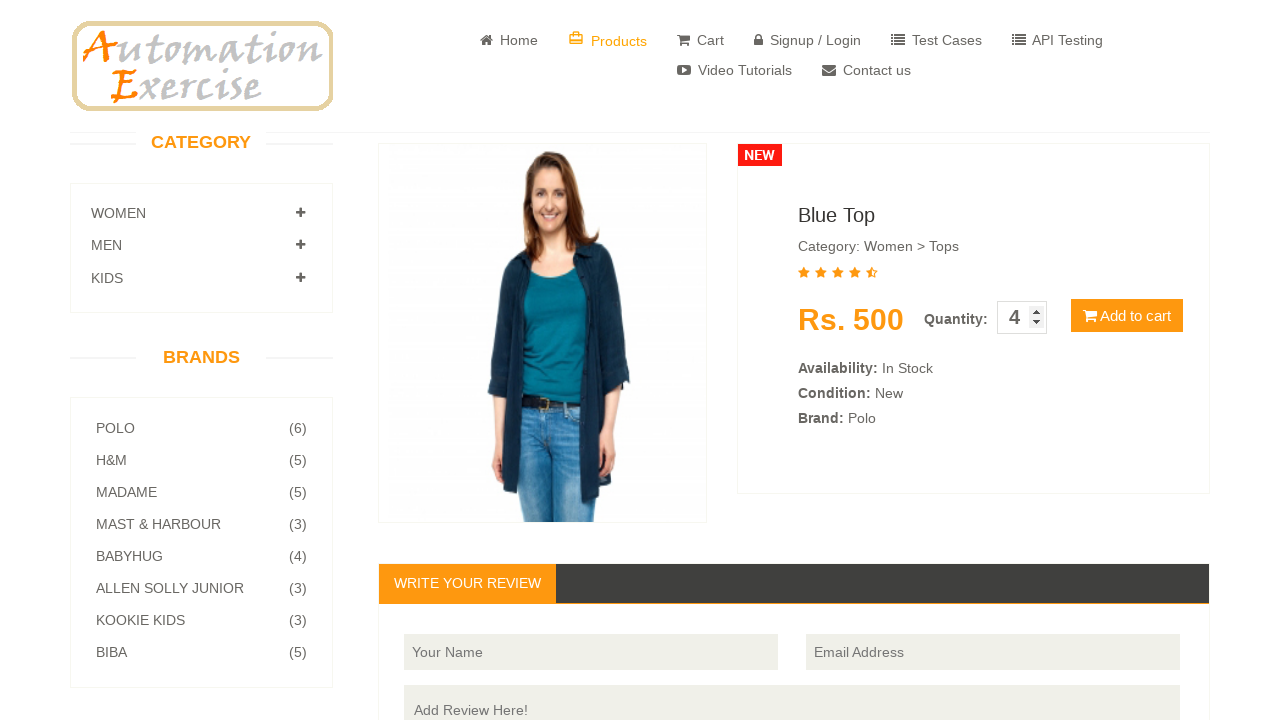

Clicked 'Add to cart' button at (1127, 316) on body > section > div > div > div.col-sm-9.padding-right > div.product-details > 
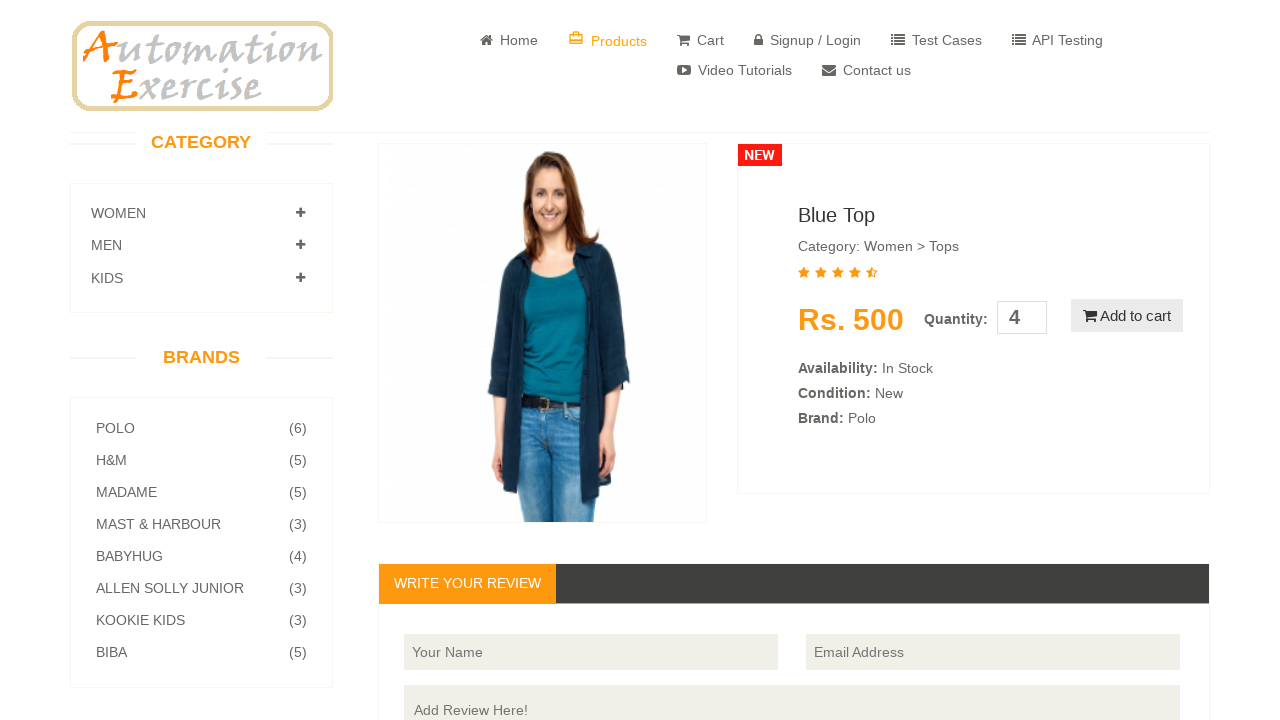

Product added to cart modal appeared
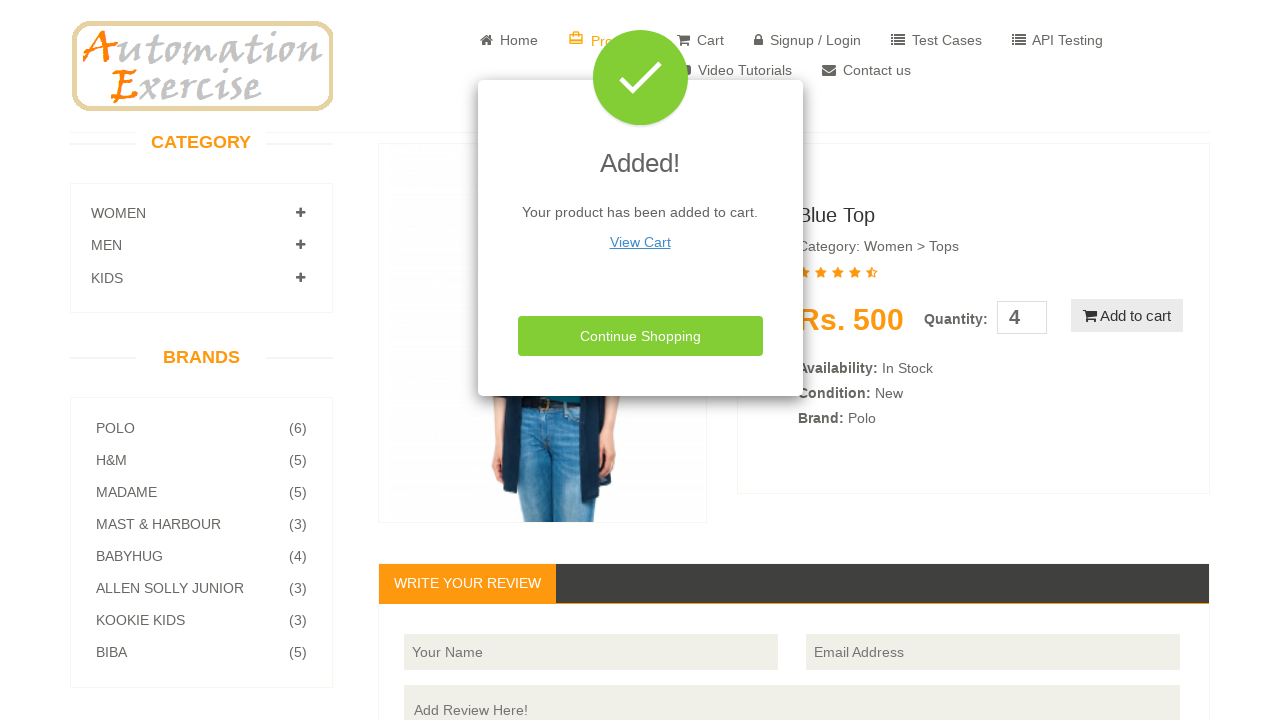

Clicked 'View Cart' button at (640, 242) on xpath=/html/body/section/div/div/div[2]/div[1]/div/div/div[2]/p[2]/a/u
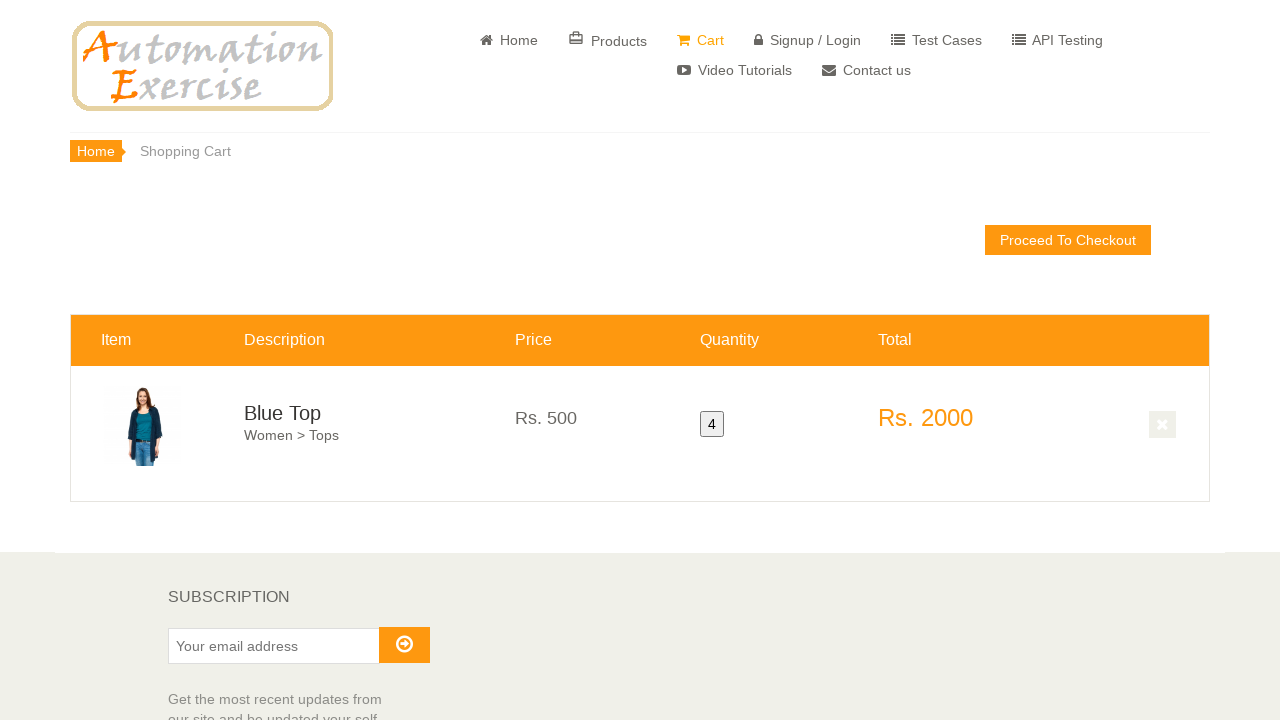

Cart page loaded and product element is visible
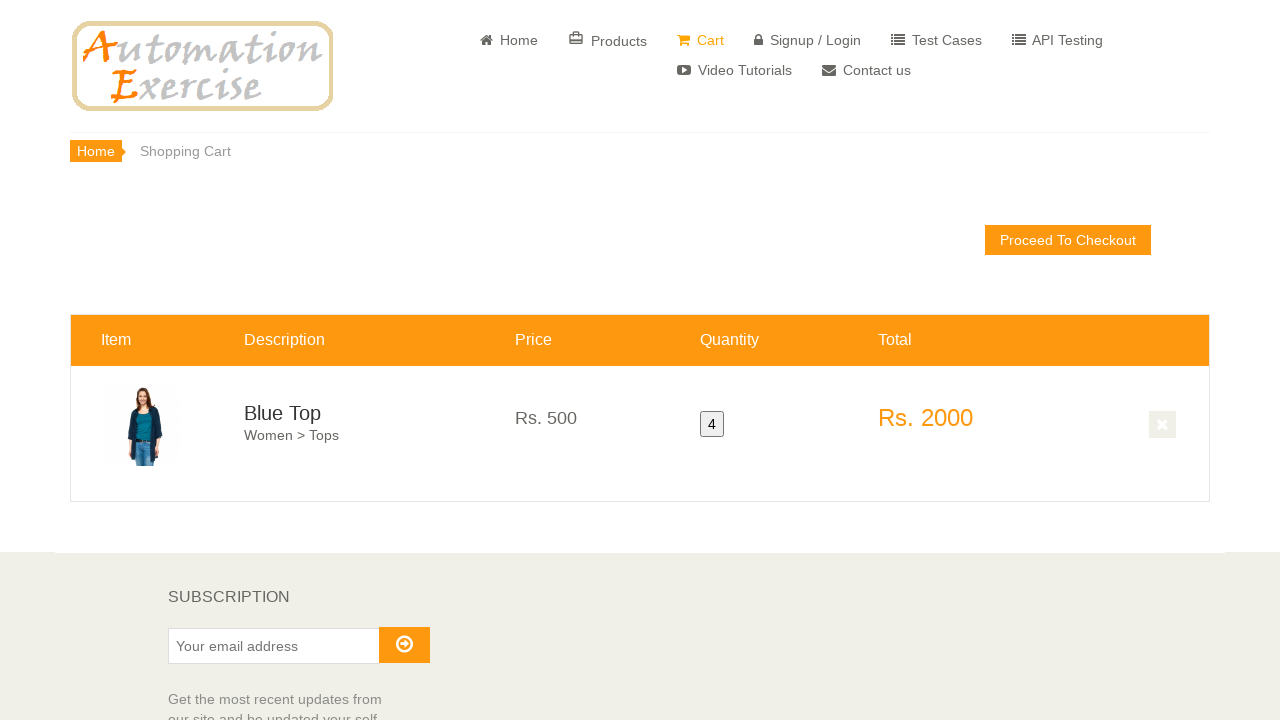

Located product name in cart
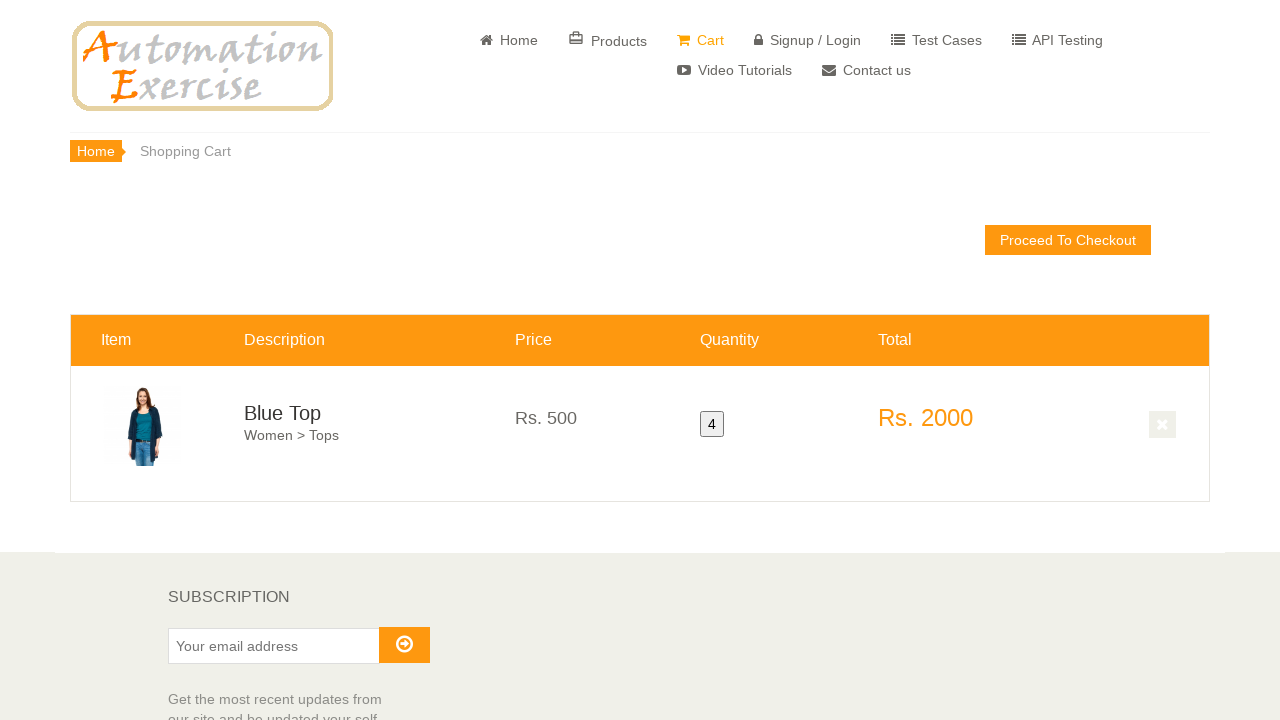

Located product quantity in cart displaying 4 units
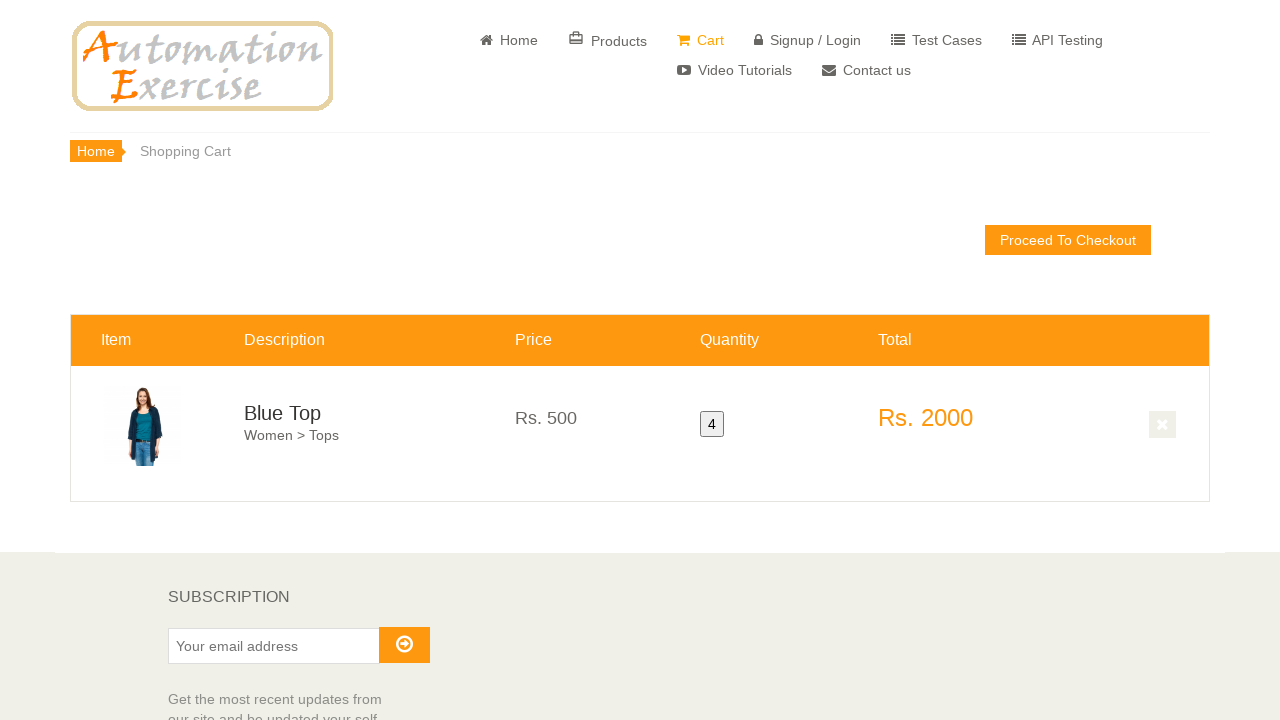

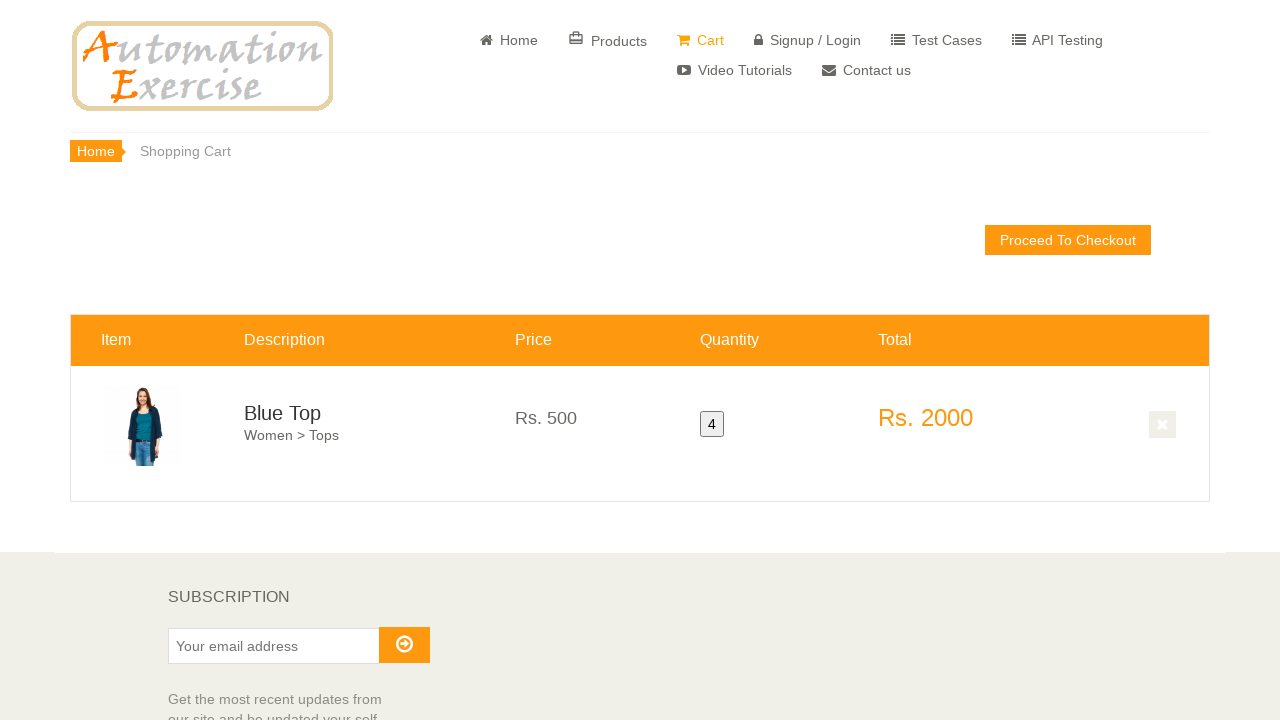